Tests JavaScript confirmation alert handling by clicking a button to trigger a confirmation dialog, accepting it, and verifying the result message displays correctly.

Starting URL: http://the-internet.herokuapp.com/javascript_alerts

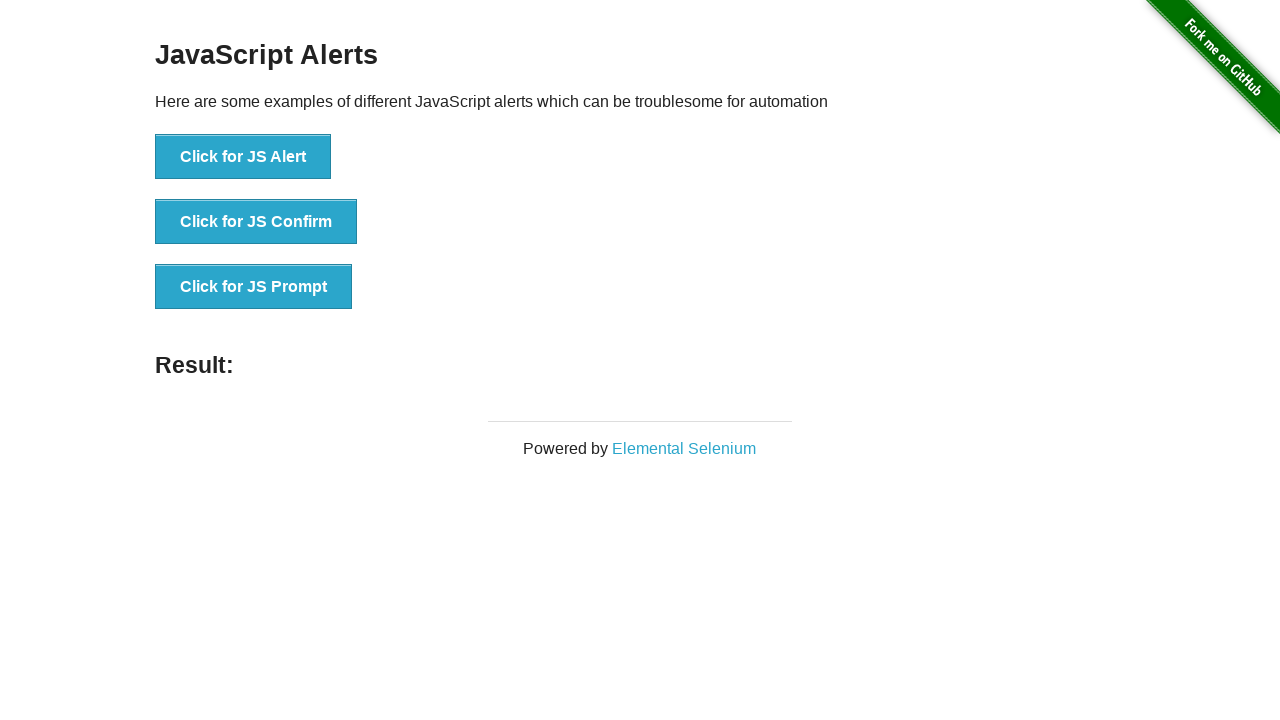

Clicked the second button to trigger JavaScript confirmation alert at (256, 222) on .example li:nth-child(2) button
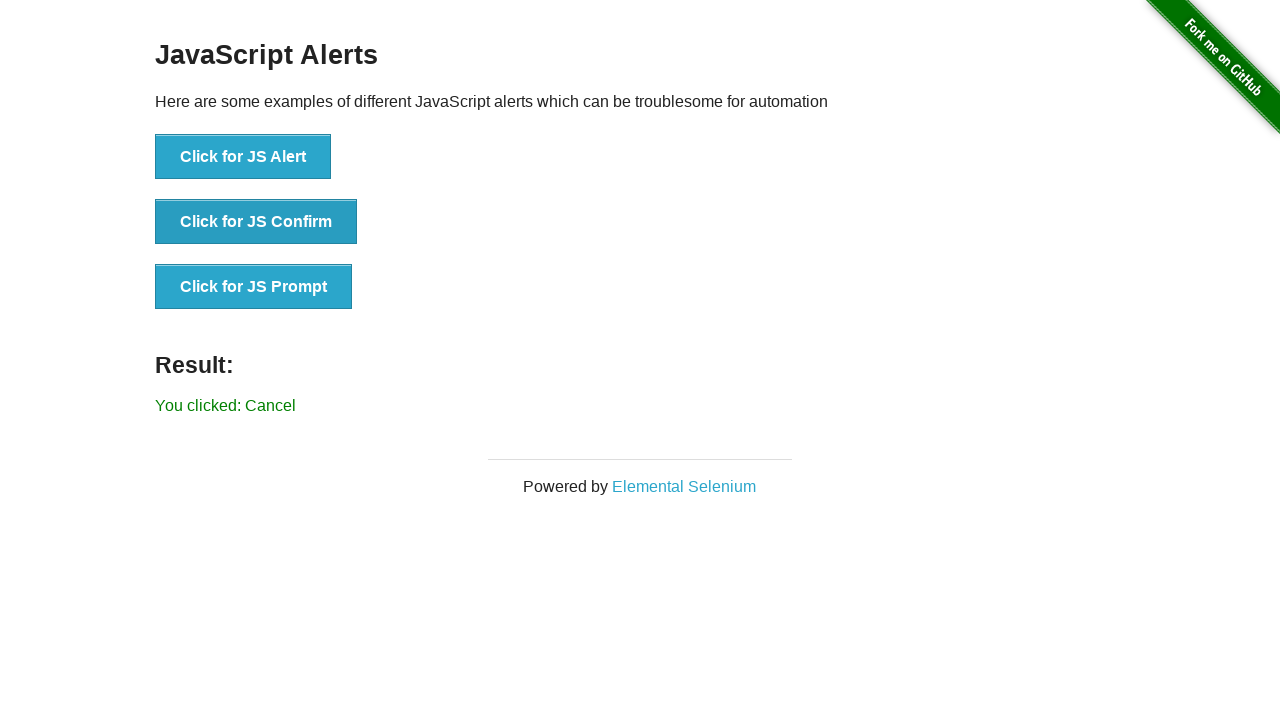

Set up dialog handler to accept confirmation alerts
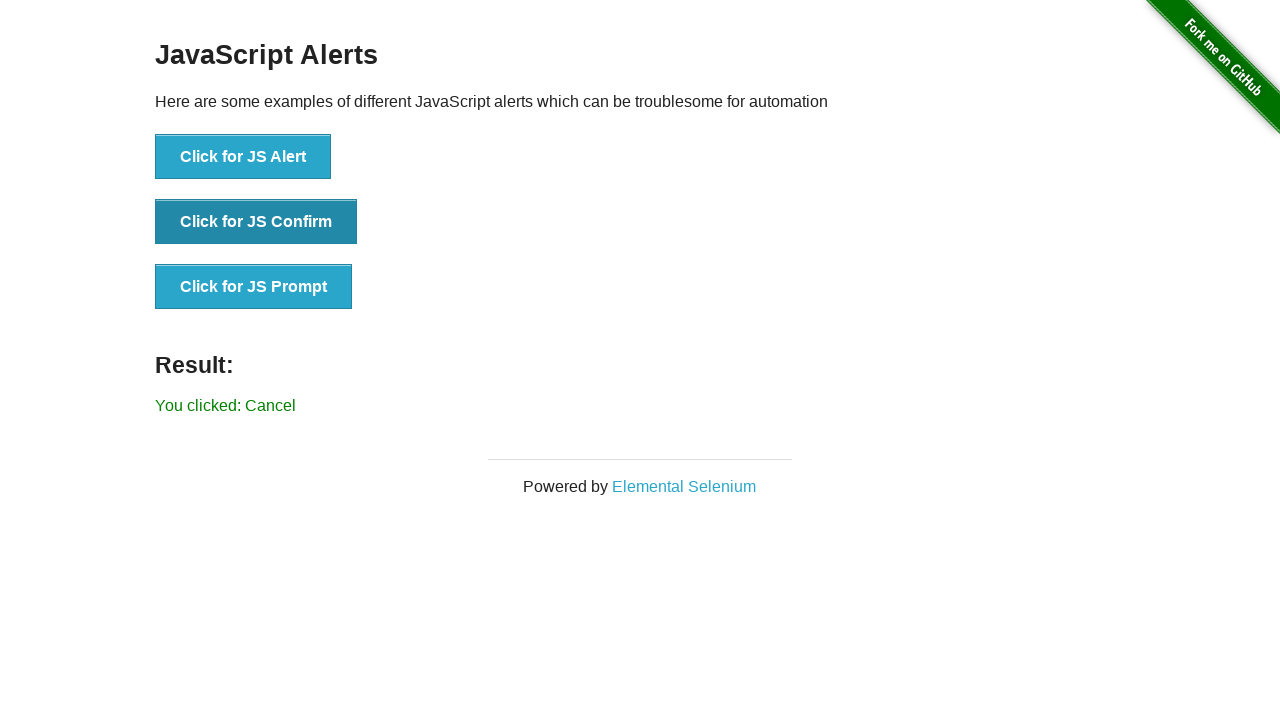

Re-clicked the button to trigger the confirmation dialog with handler ready at (256, 222) on .example li:nth-child(2) button
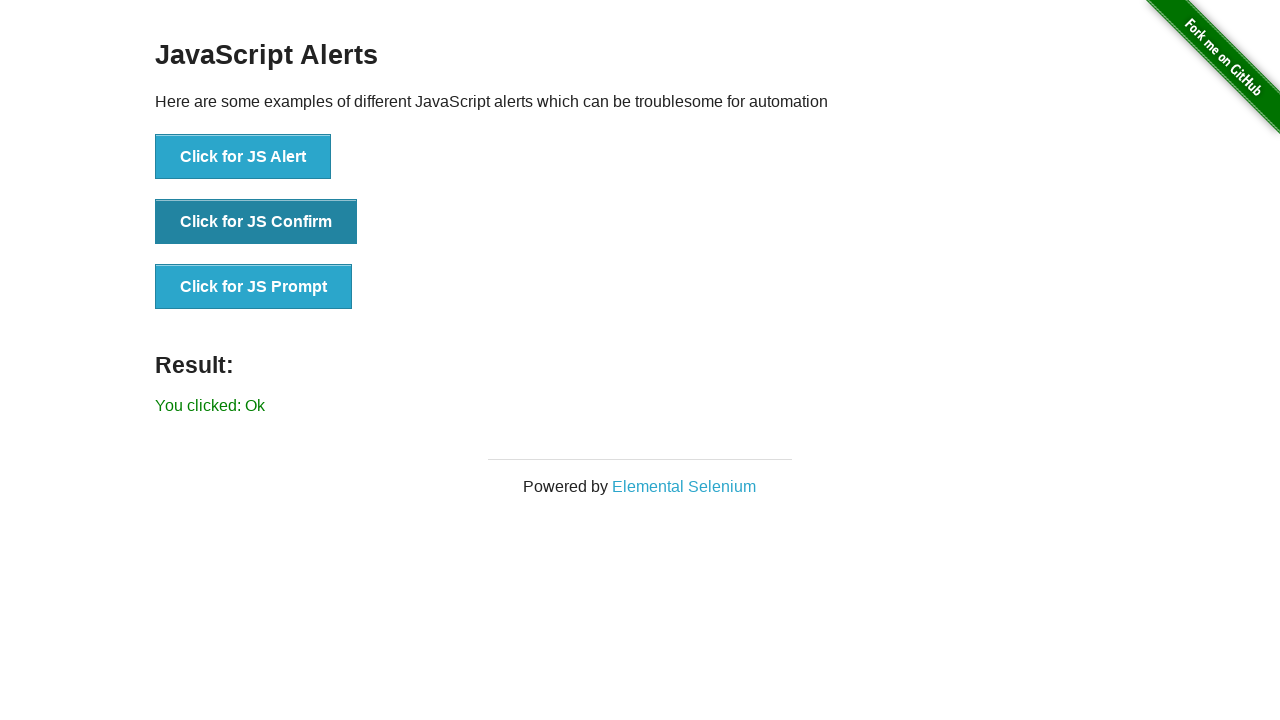

Waited for result message to appear
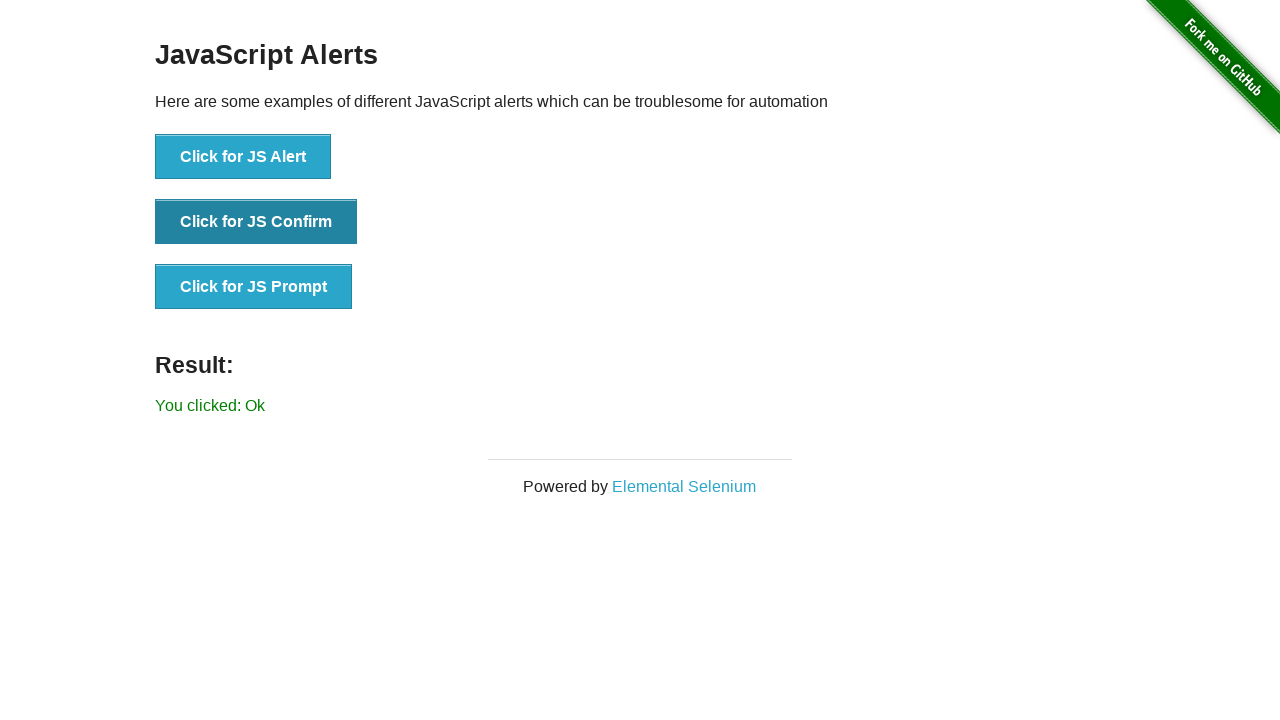

Retrieved result text from page
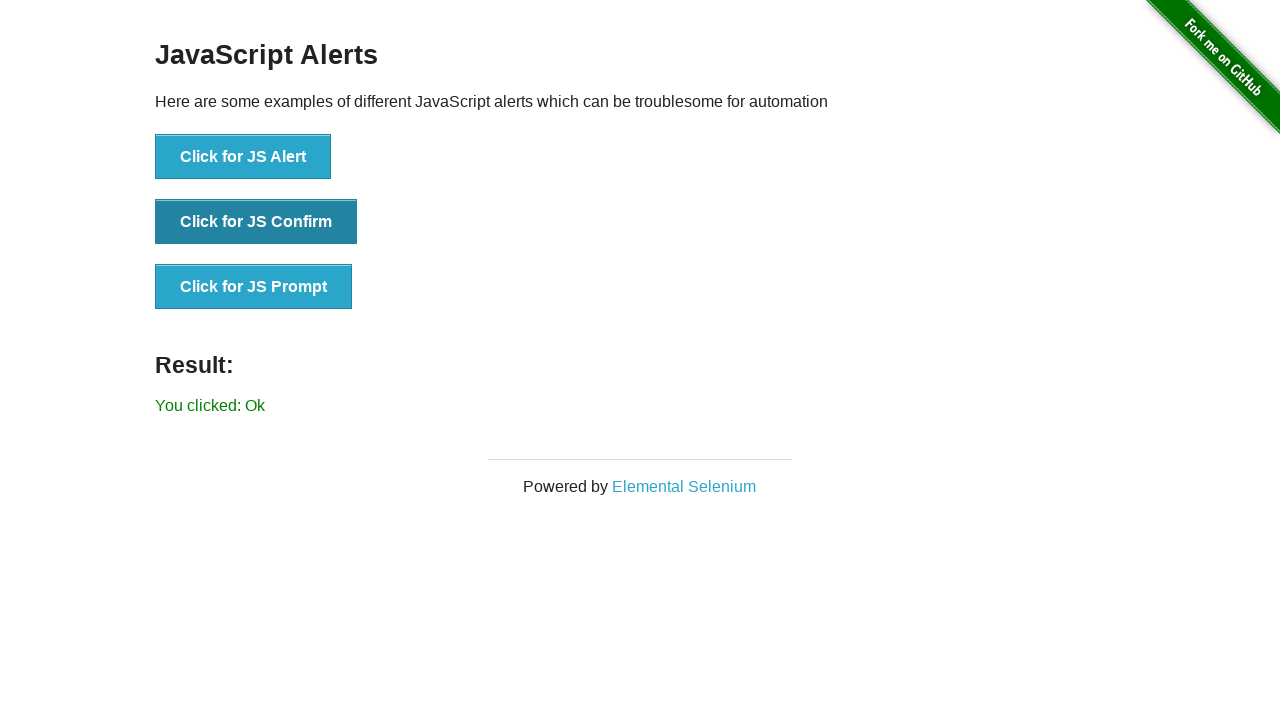

Verified result text equals 'You clicked: Ok'
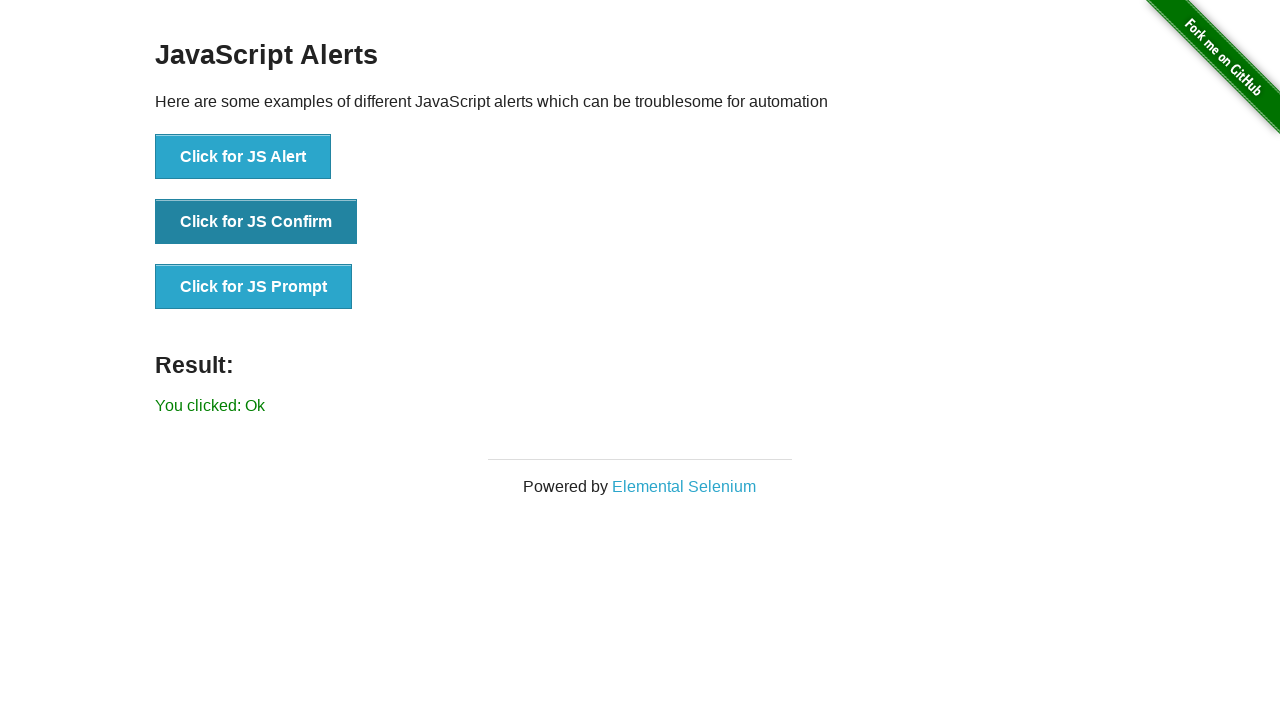

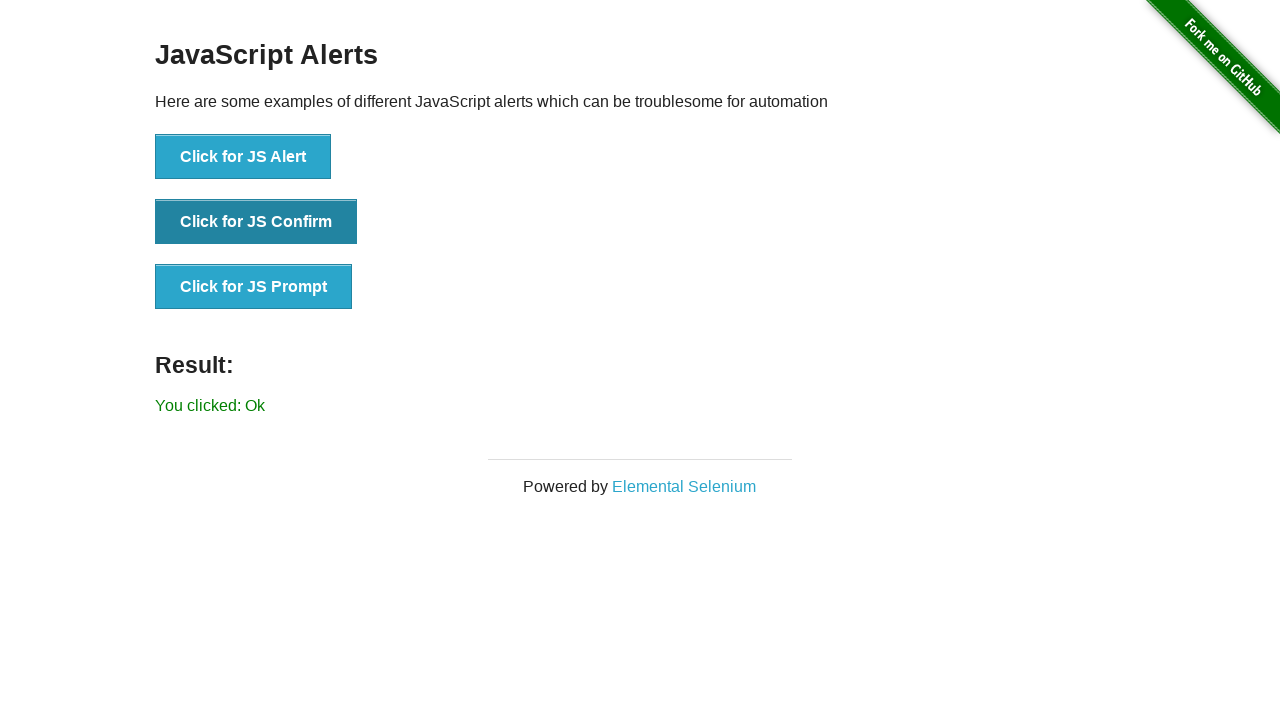